Tests that whitespace is trimmed from edited todo text

Starting URL: https://demo.playwright.dev/todomvc

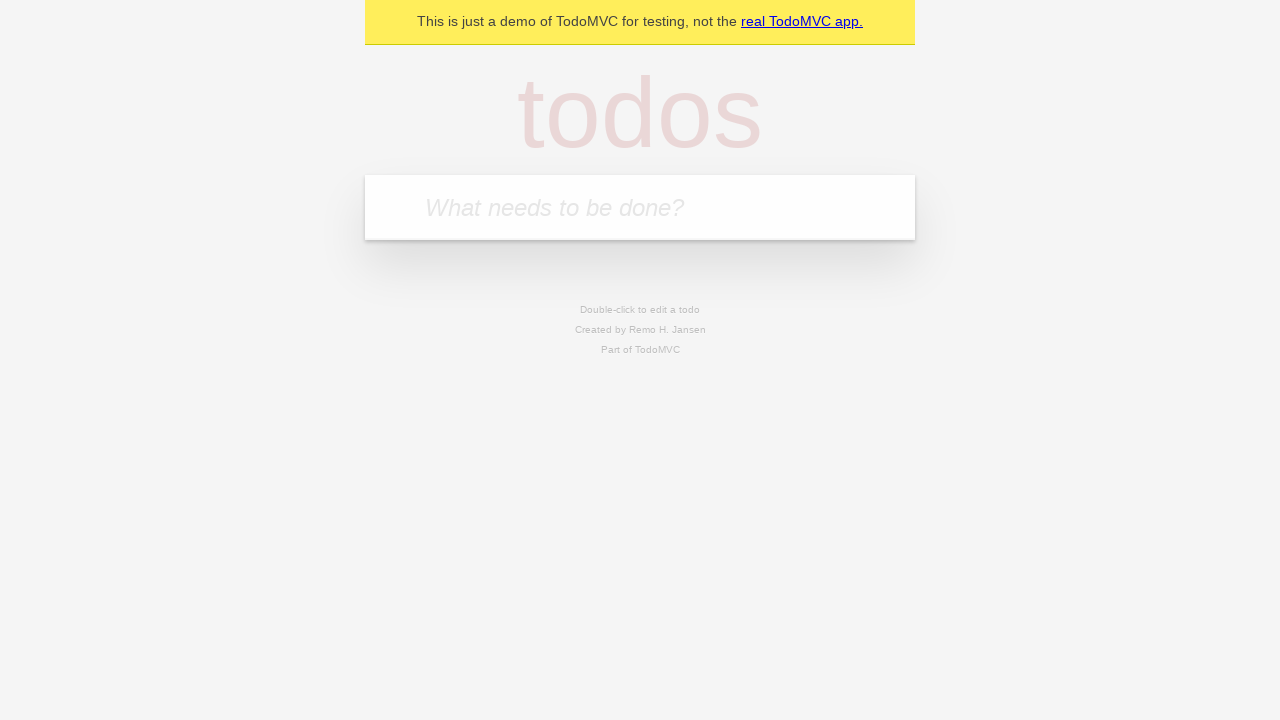

Filled new todo input with 'buy some cheese' on internal:attr=[placeholder="What needs to be done?"i]
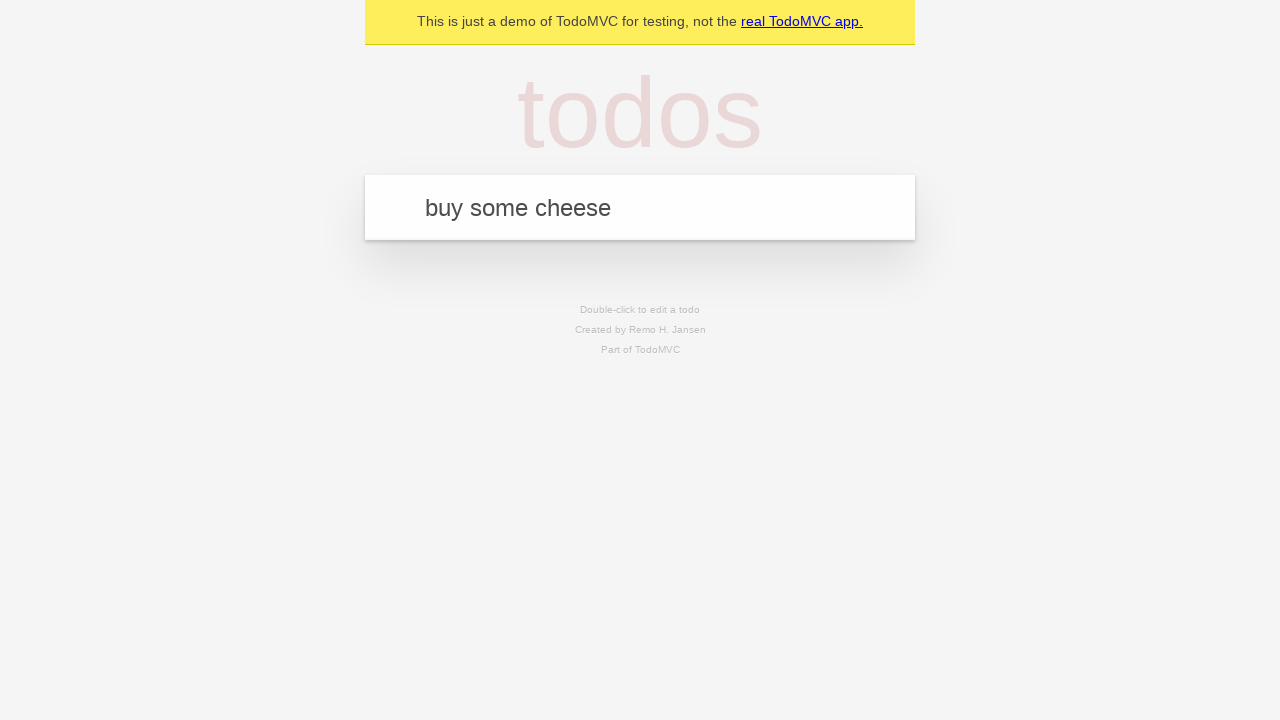

Pressed Enter to create todo 'buy some cheese' on internal:attr=[placeholder="What needs to be done?"i]
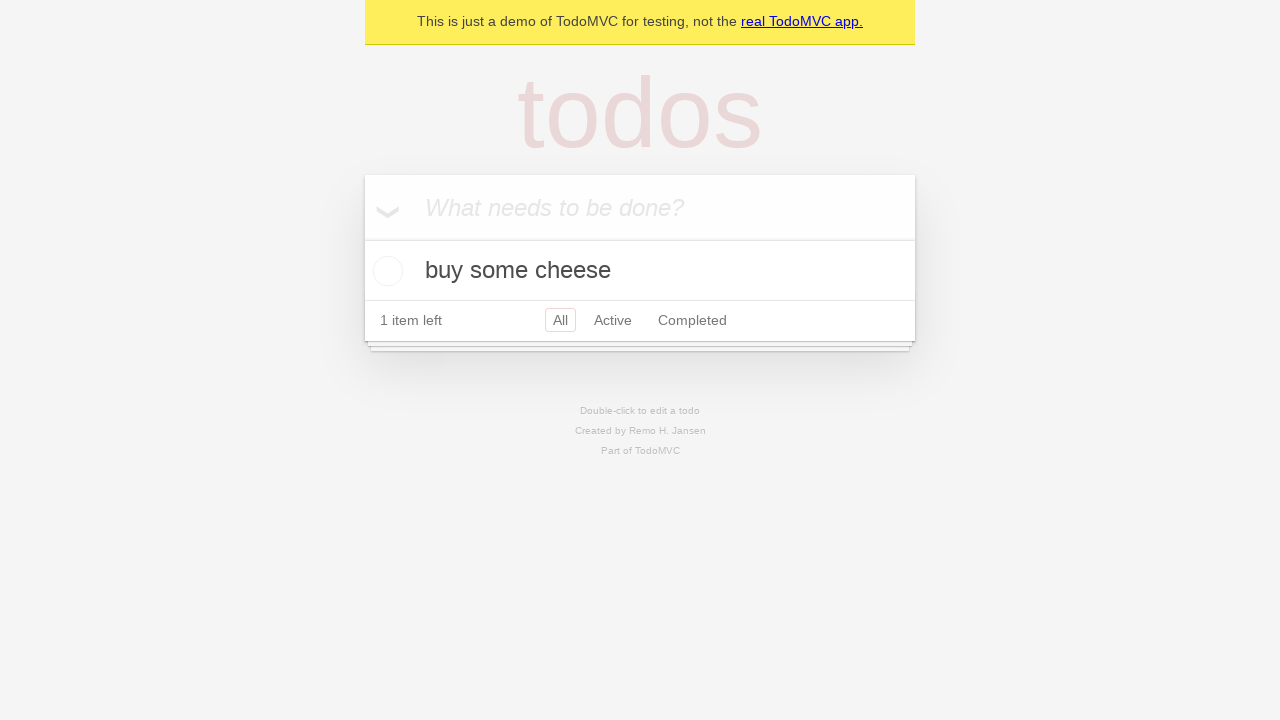

Filled new todo input with 'feed the cat' on internal:attr=[placeholder="What needs to be done?"i]
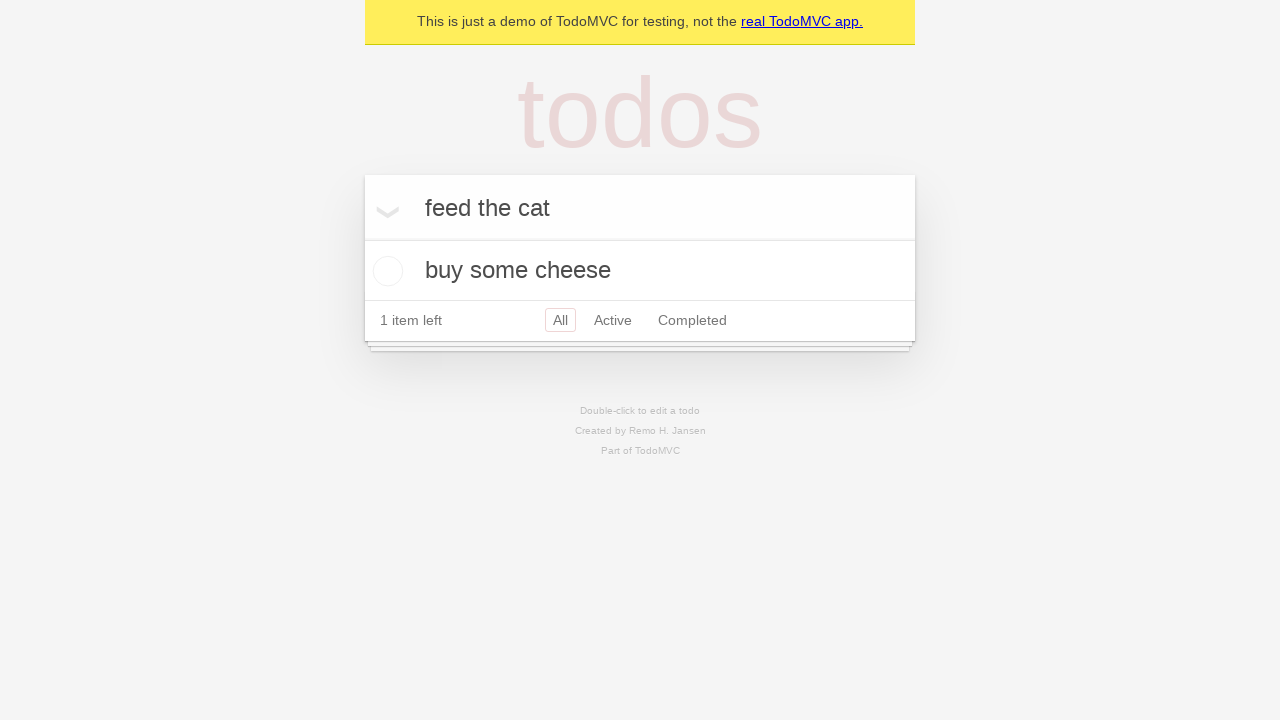

Pressed Enter to create todo 'feed the cat' on internal:attr=[placeholder="What needs to be done?"i]
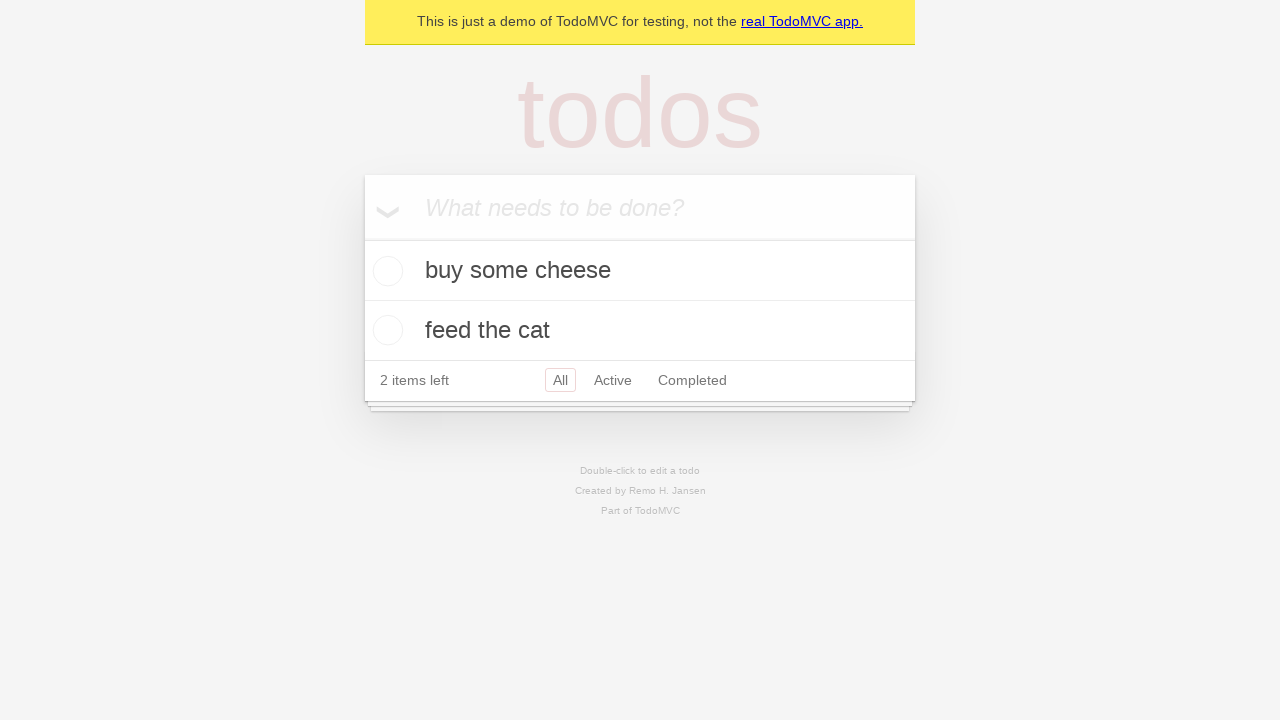

Filled new todo input with 'book a doctors appointment' on internal:attr=[placeholder="What needs to be done?"i]
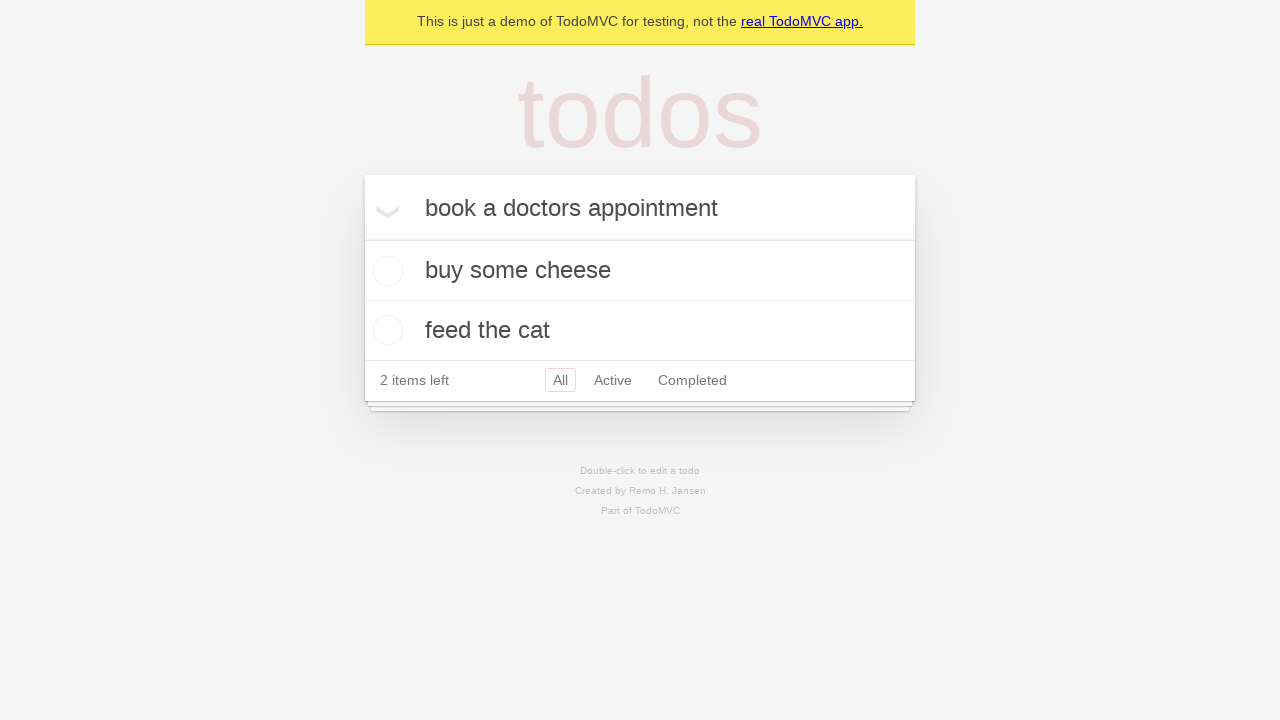

Pressed Enter to create todo 'book a doctors appointment' on internal:attr=[placeholder="What needs to be done?"i]
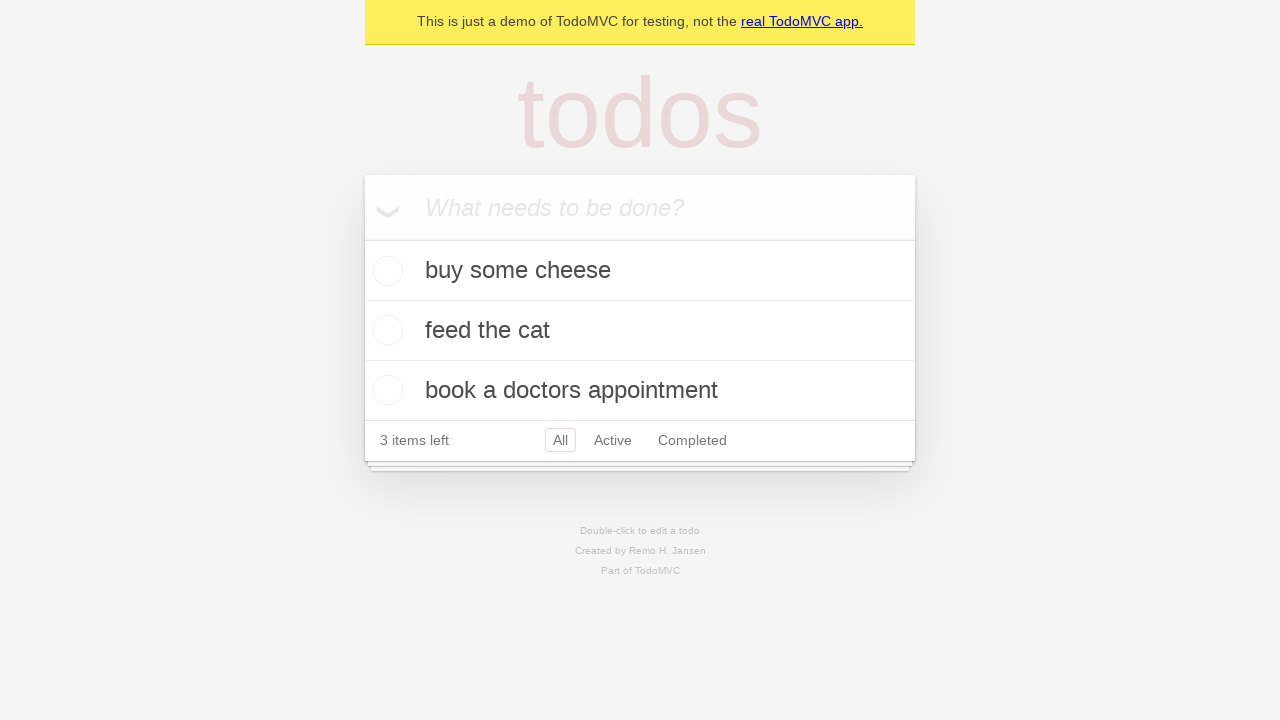

Double-clicked second todo item to enter edit mode at (640, 331) on internal:testid=[data-testid="todo-item"s] >> nth=1
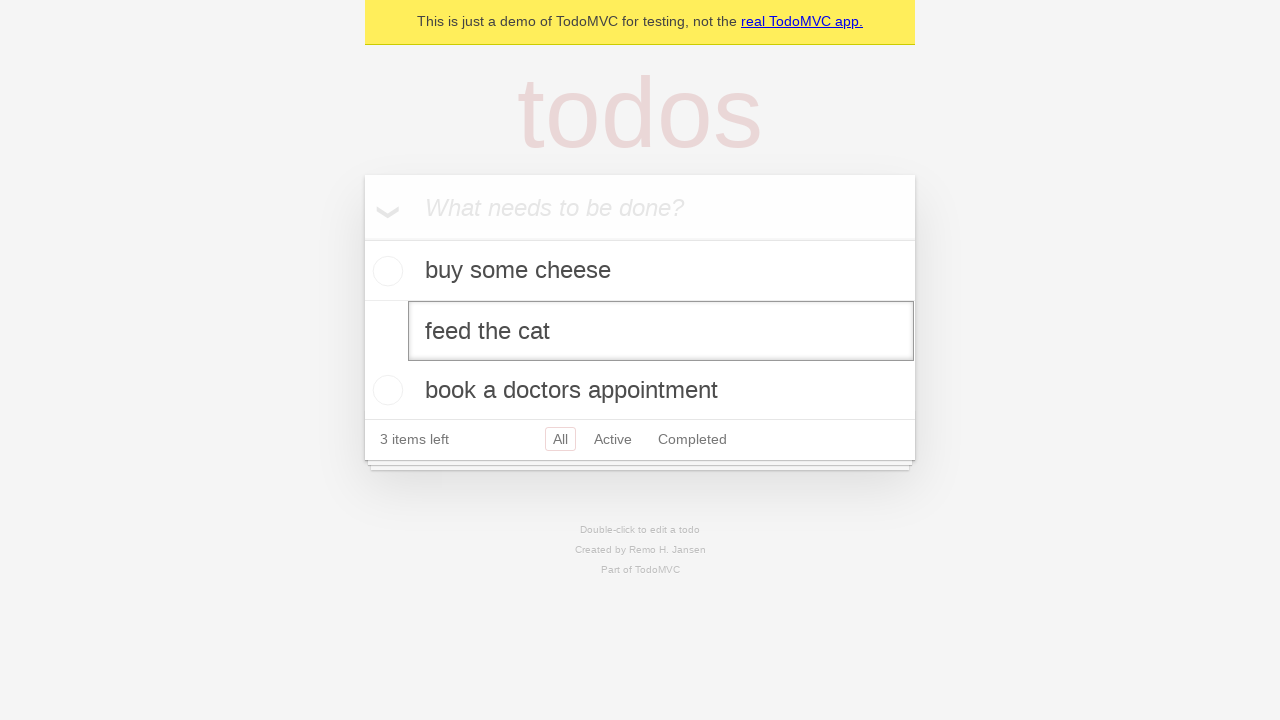

Filled edit input with whitespace-padded text '    buy some sausages    ' on internal:testid=[data-testid="todo-item"s] >> nth=1 >> internal:role=textbox[nam
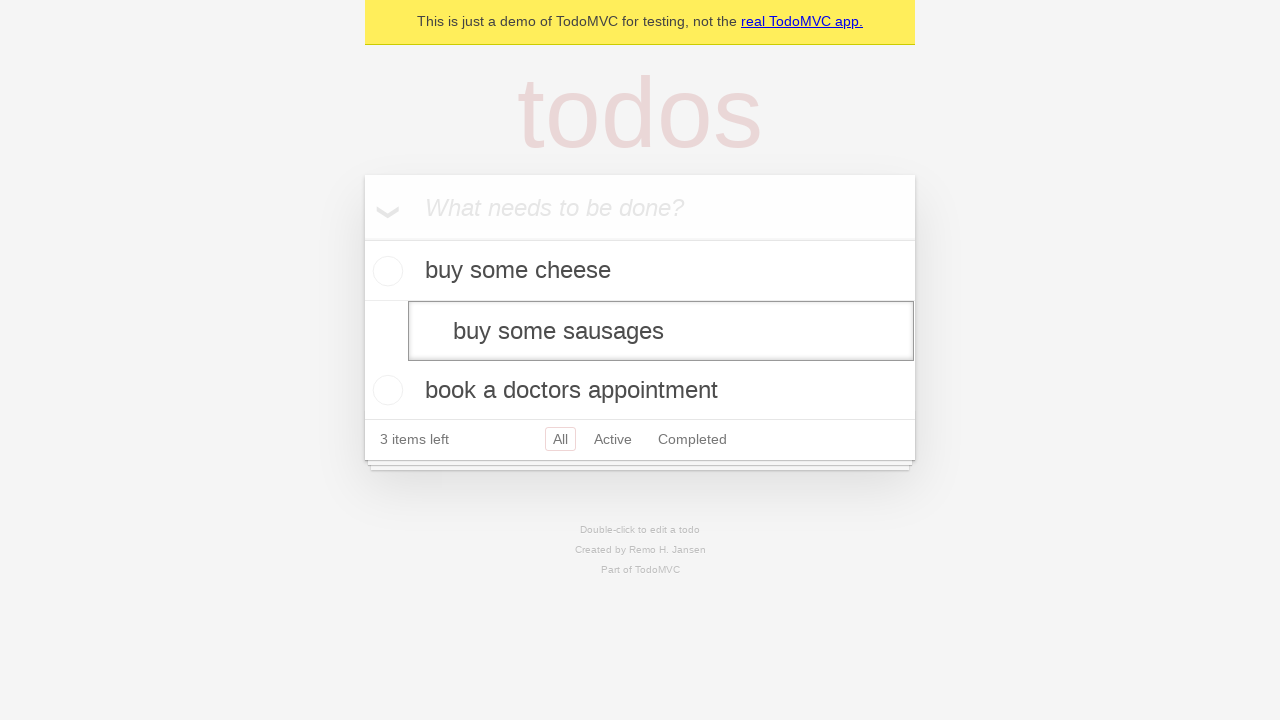

Pressed Enter to confirm edited todo text, expecting whitespace to be trimmed on internal:testid=[data-testid="todo-item"s] >> nth=1 >> internal:role=textbox[nam
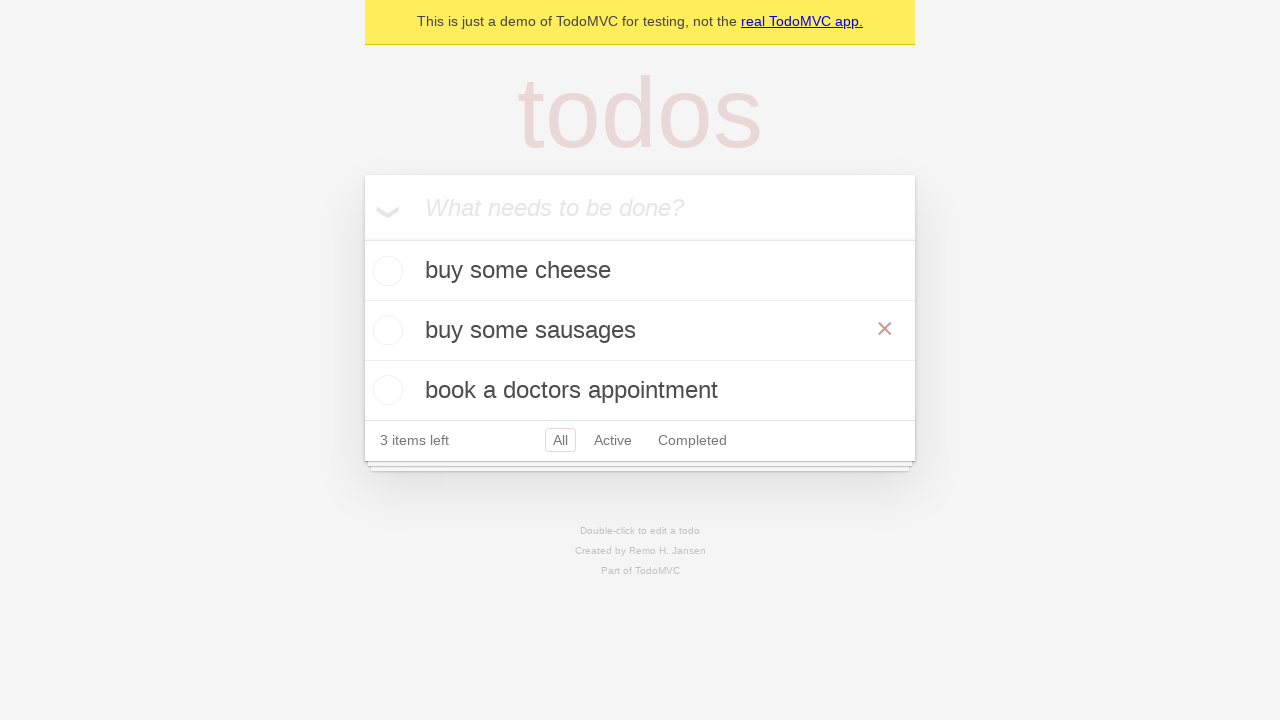

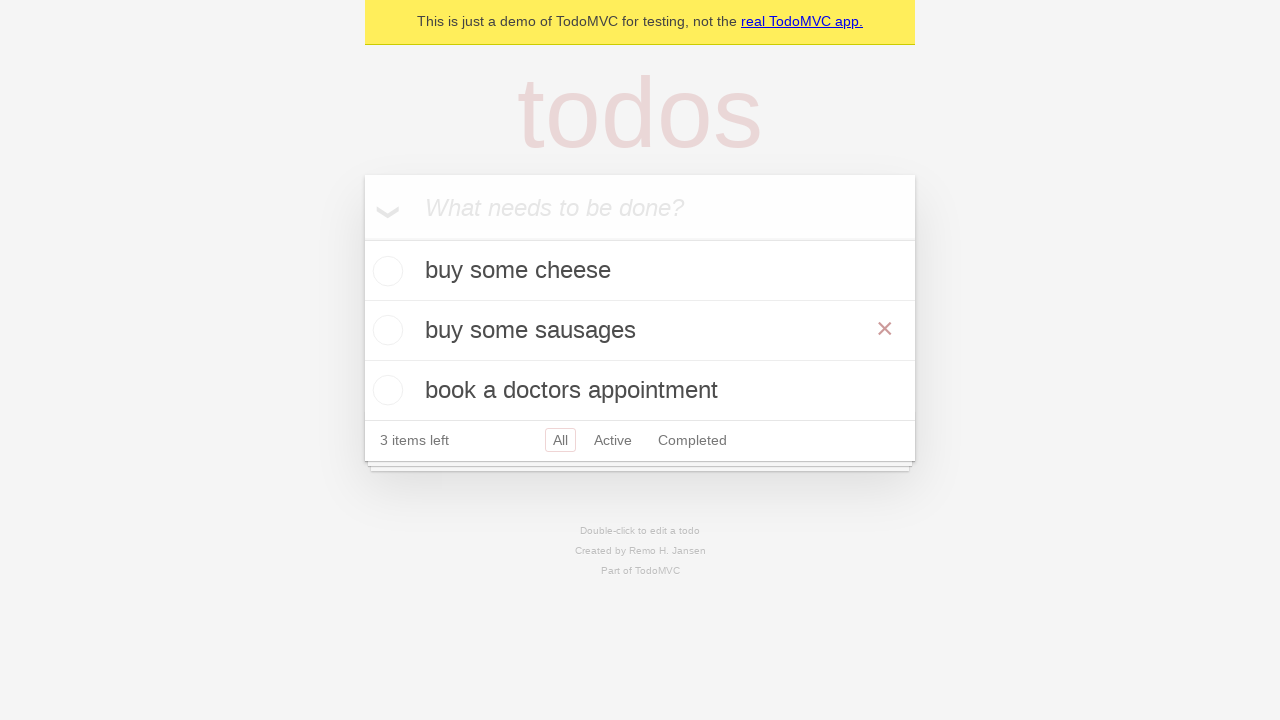